Navigates to a React shopping cart application and verifies the page loads successfully

Starting URL: https://react-shopping-cart-67954.firebaseapp.com/

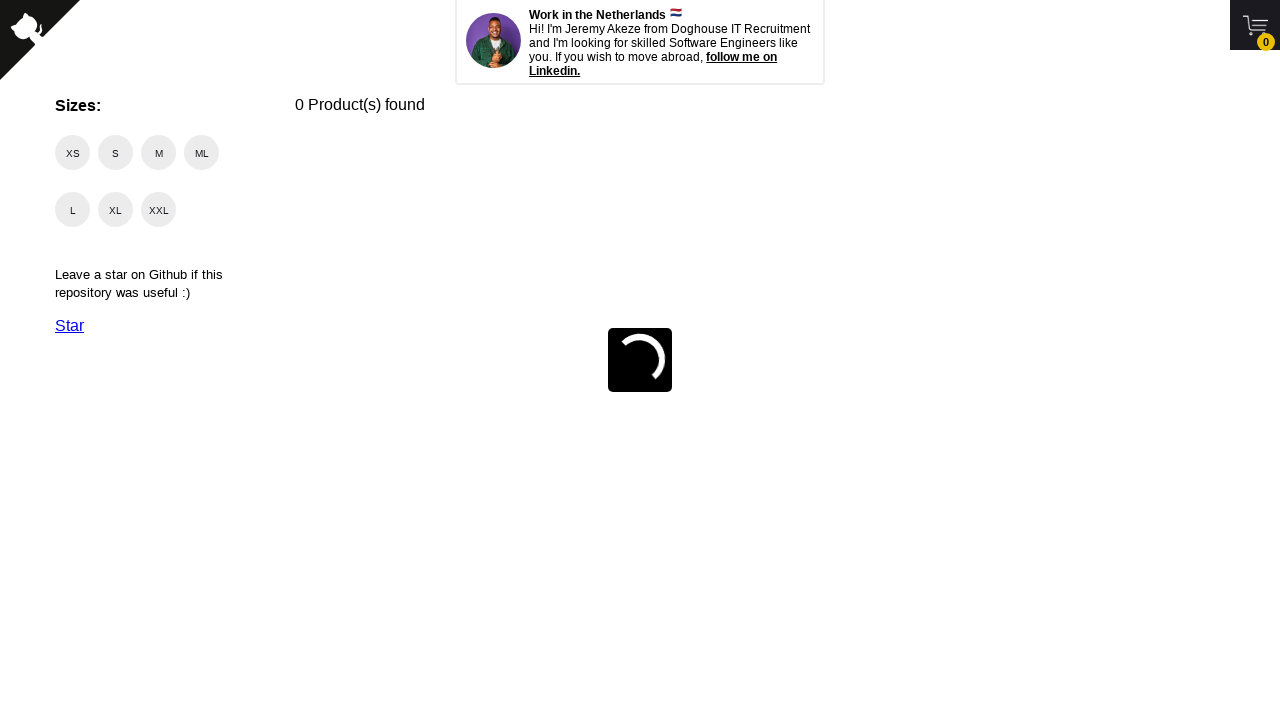

Waited for page DOM to be fully loaded
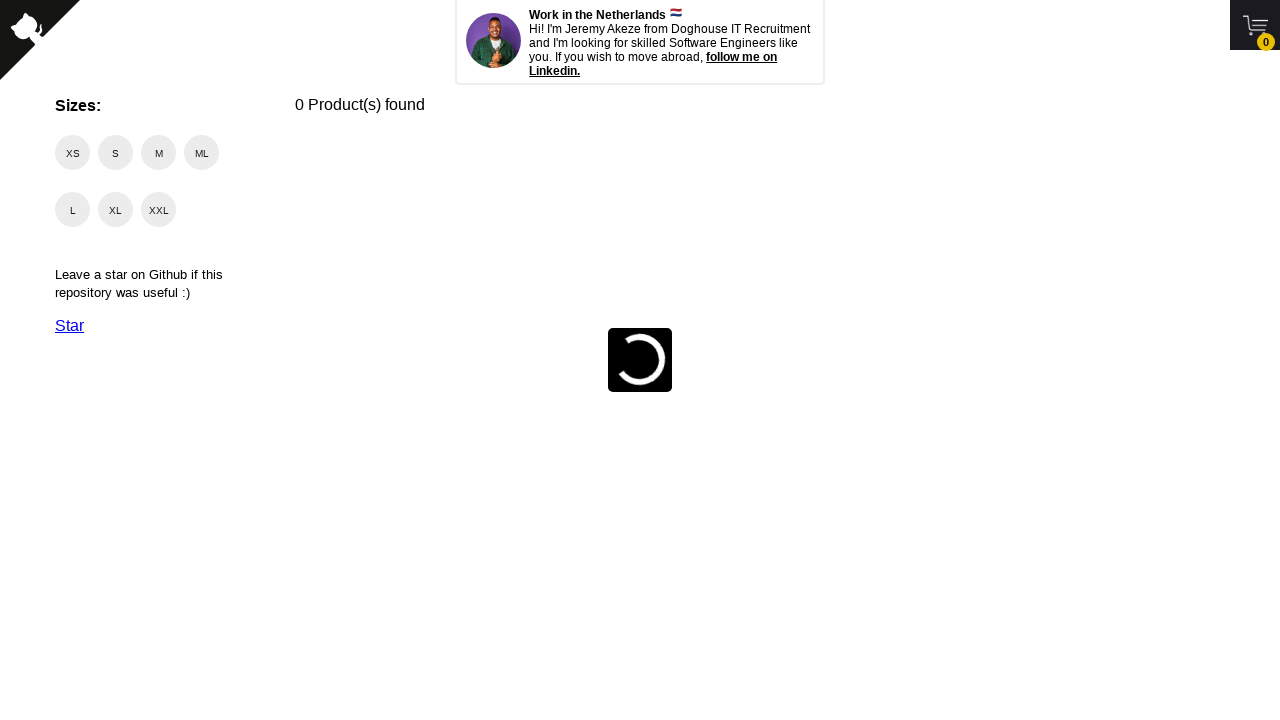

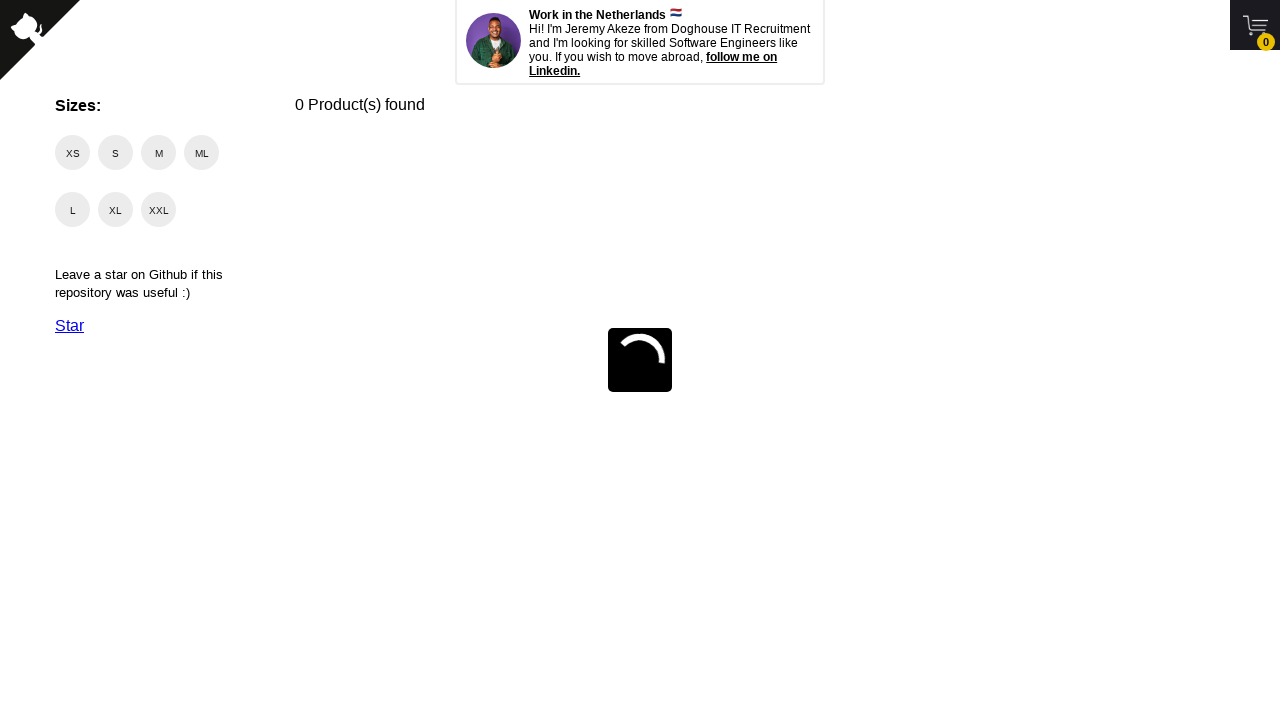